Tests a practice form by filling in personal information including name, email, gender, phone number, date of birth, subjects, hobbies, address, and state/city selection, then verifies the submitted data in a modal.

Starting URL: https://demoqa.com/automation-practice-form

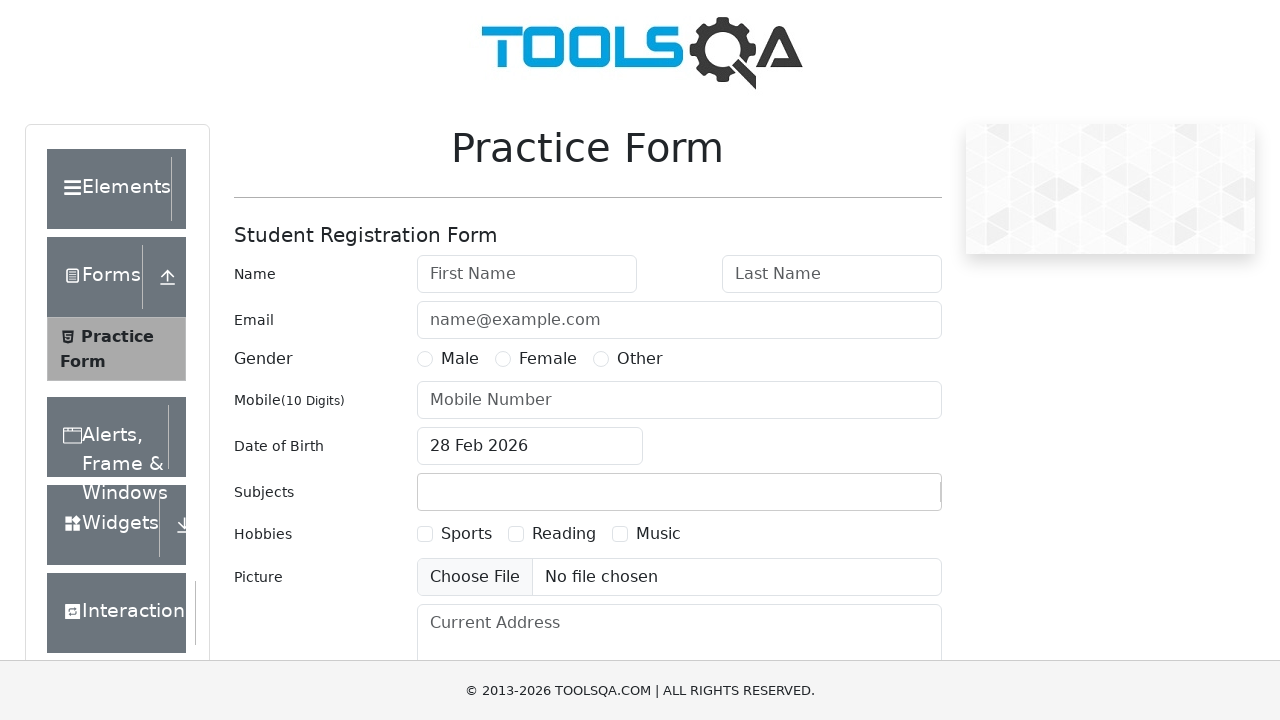

Filled first name with 'Viktor' on #firstName
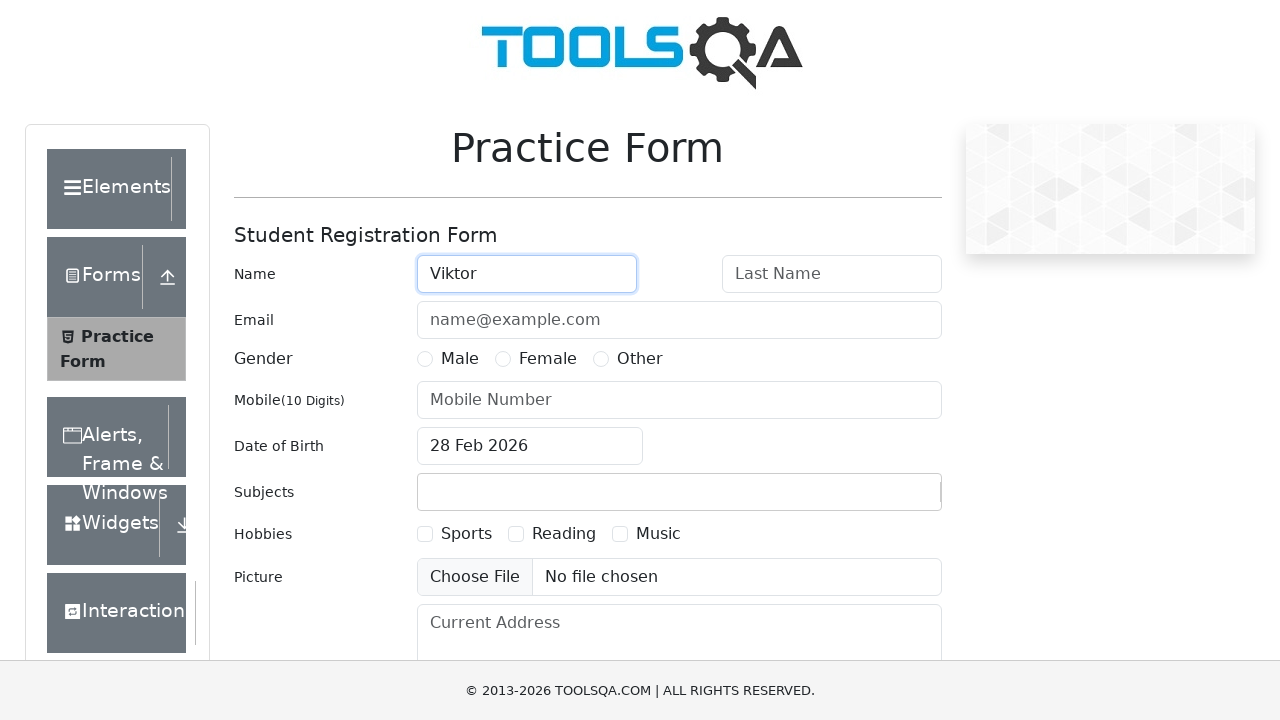

Filled last name with 'Slon' on #lastName
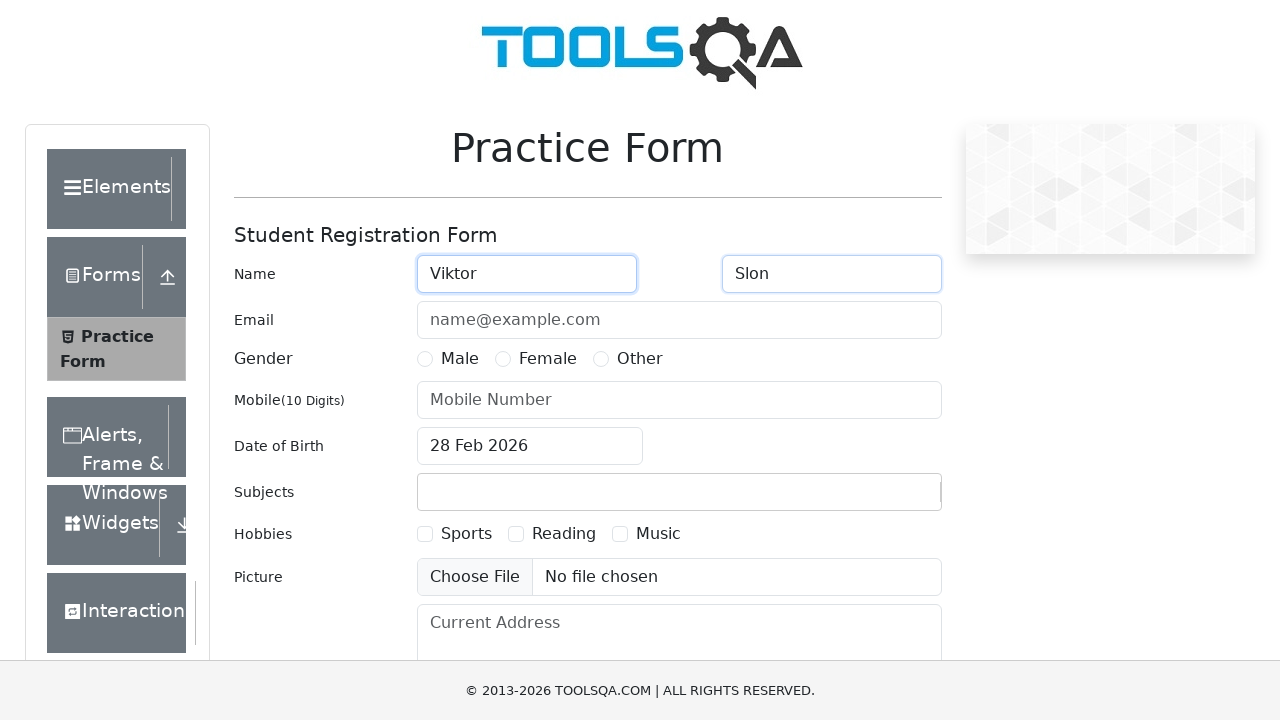

Filled email with 'viktornuts@gmail.com' on #userEmail
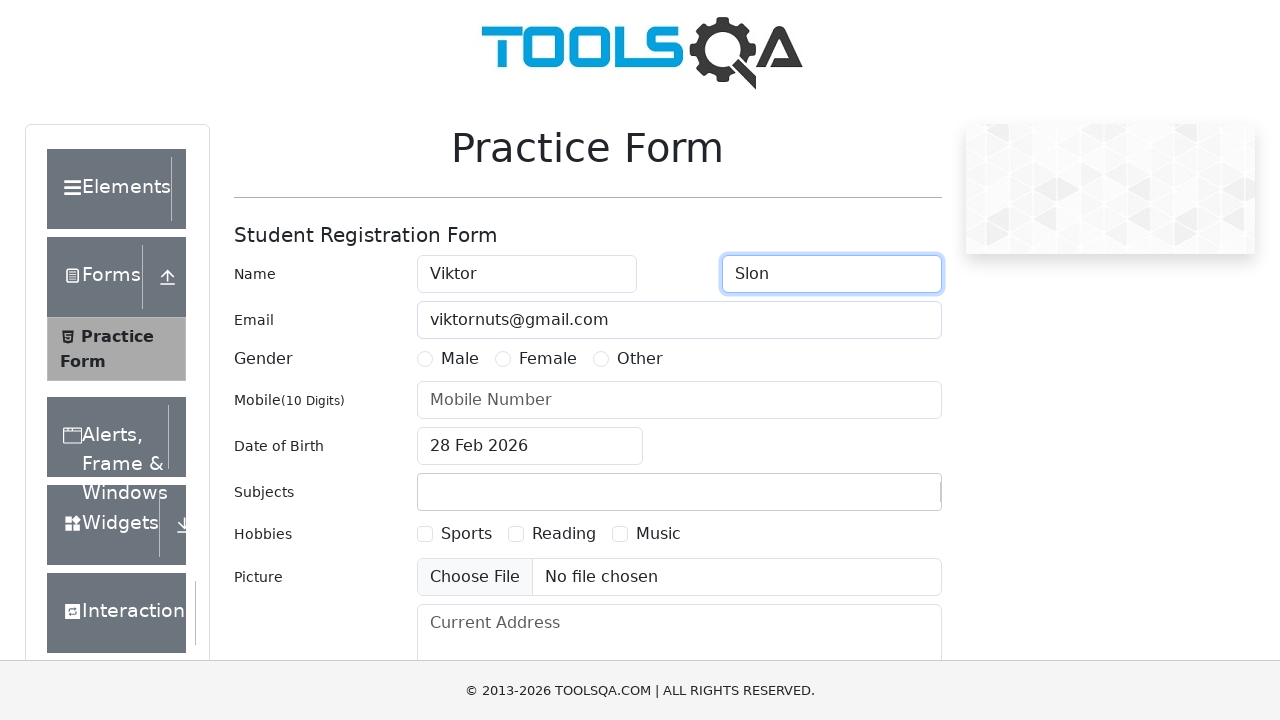

Selected Male gender option at (460, 359) on label[for='gender-radio-1']
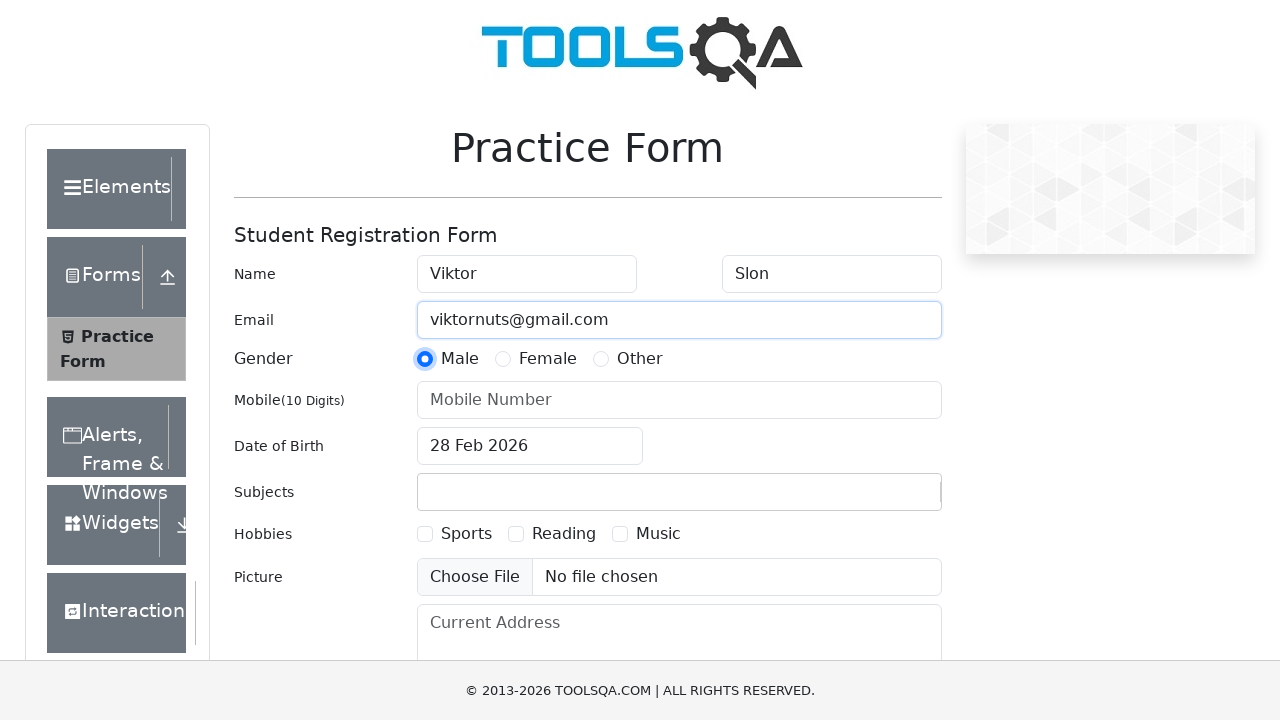

Filled phone number with '8955245541' on #userNumber
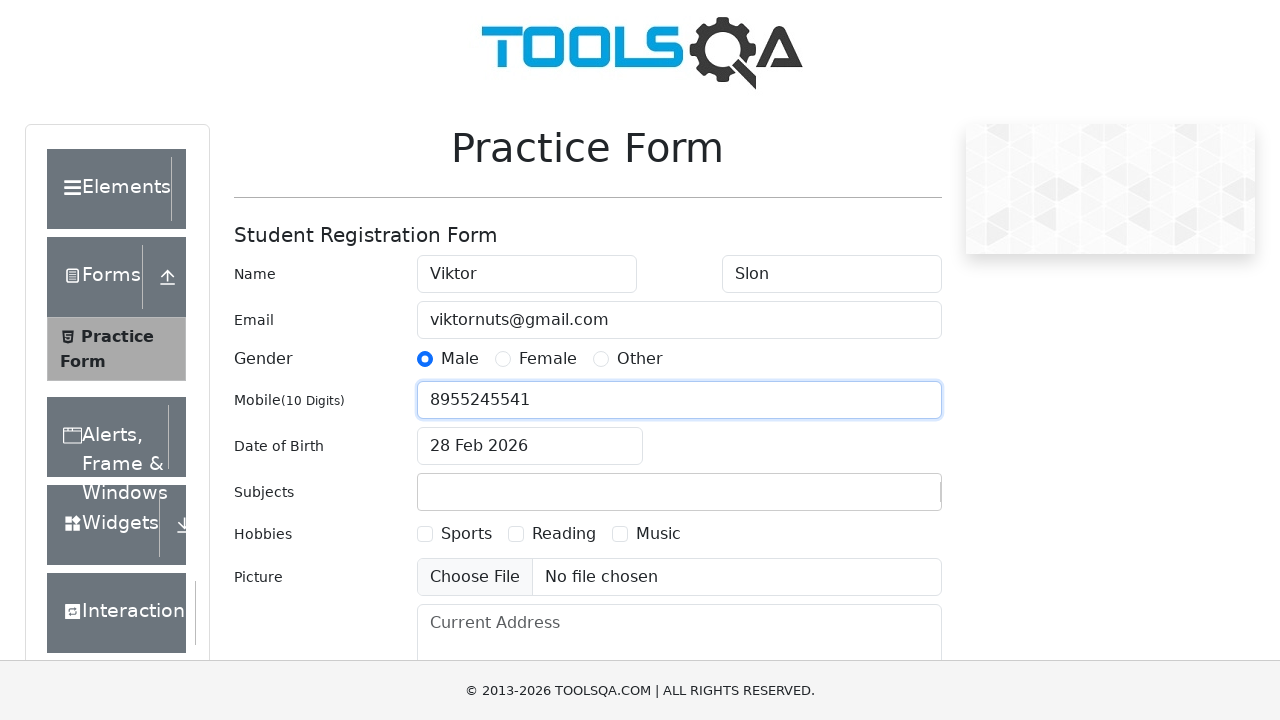

Opened date of birth picker at (530, 446) on #dateOfBirthInput
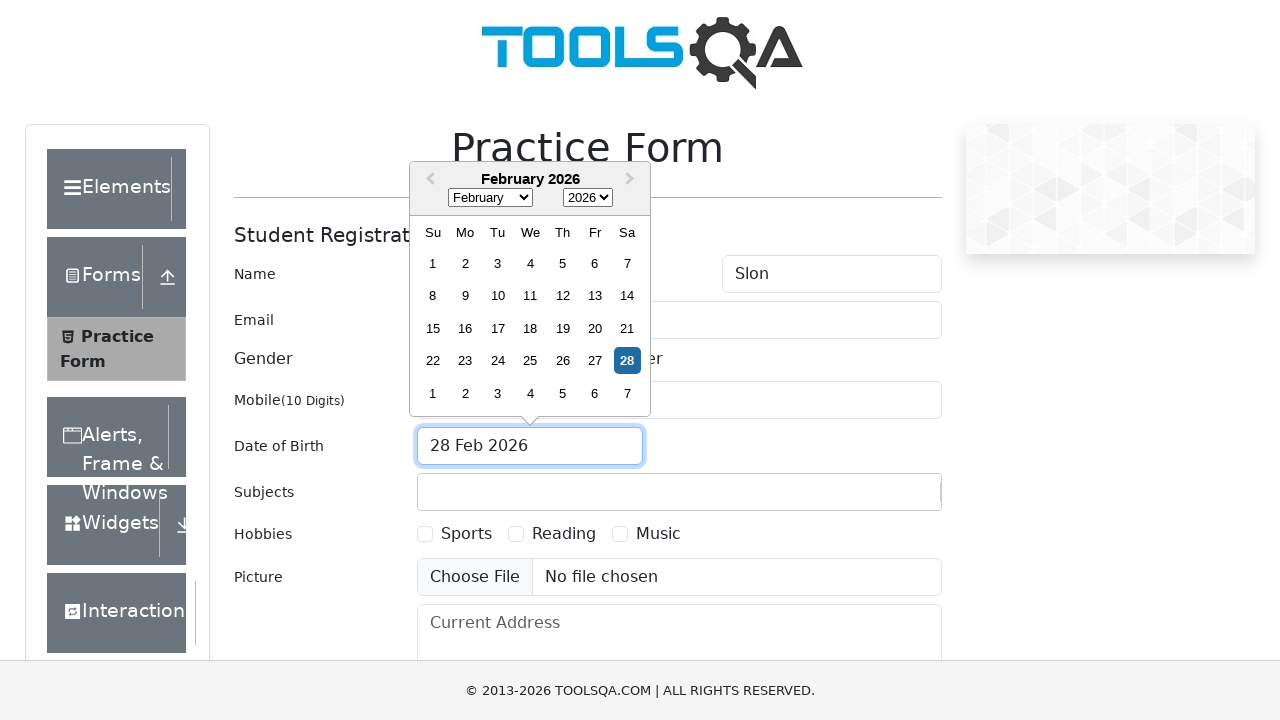

Selected June in date picker on .react-datepicker__month-select
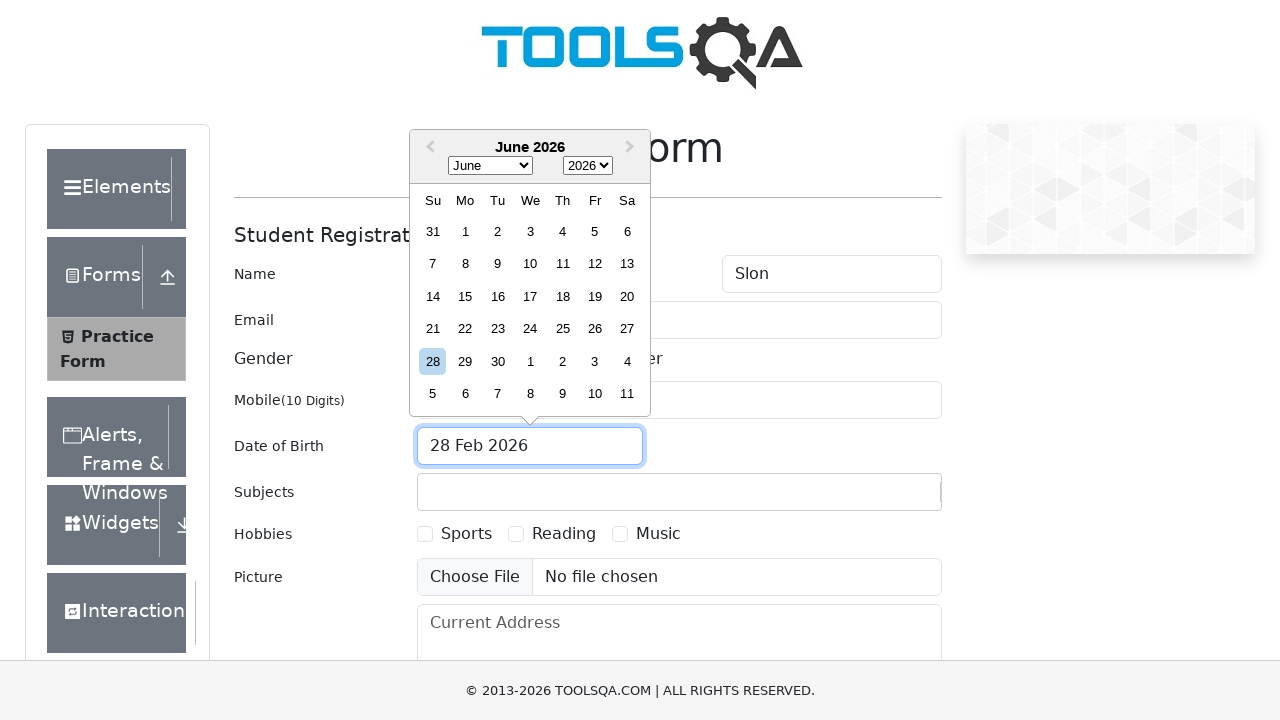

Selected 1990 as birth year on .react-datepicker__year-select
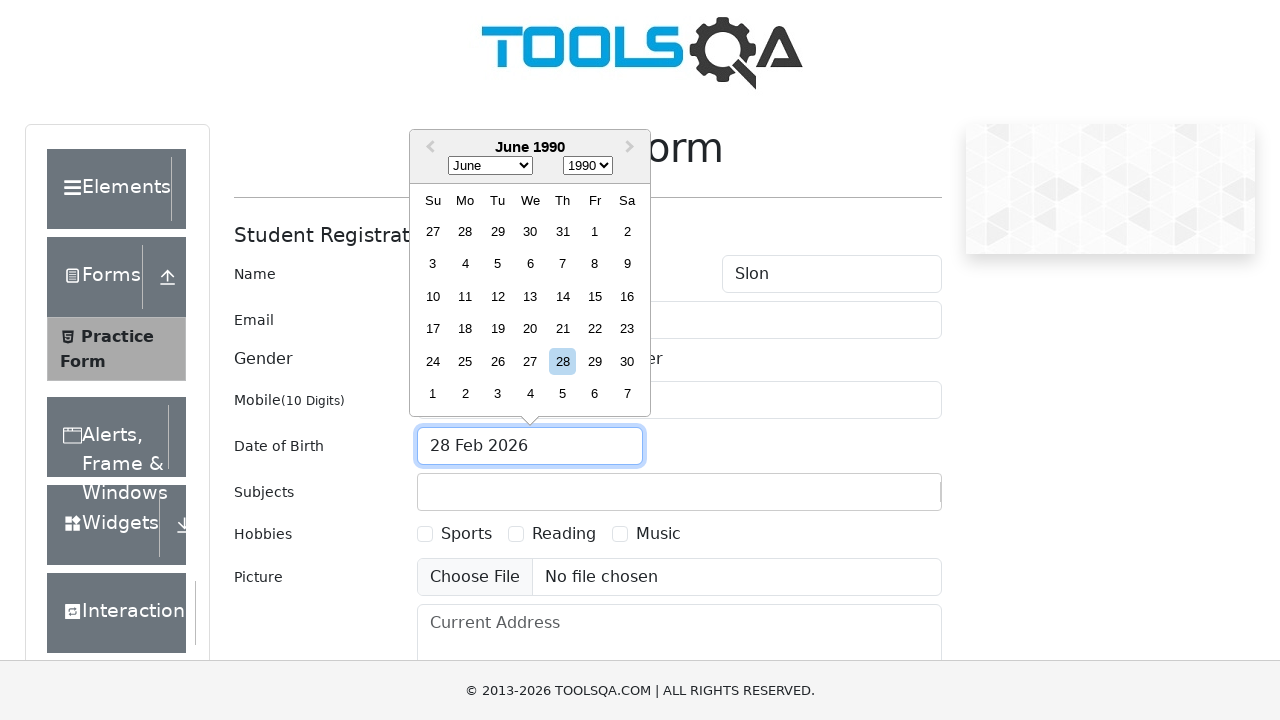

Selected day 21 in date picker at (562, 329) on .react-datepicker__day--021
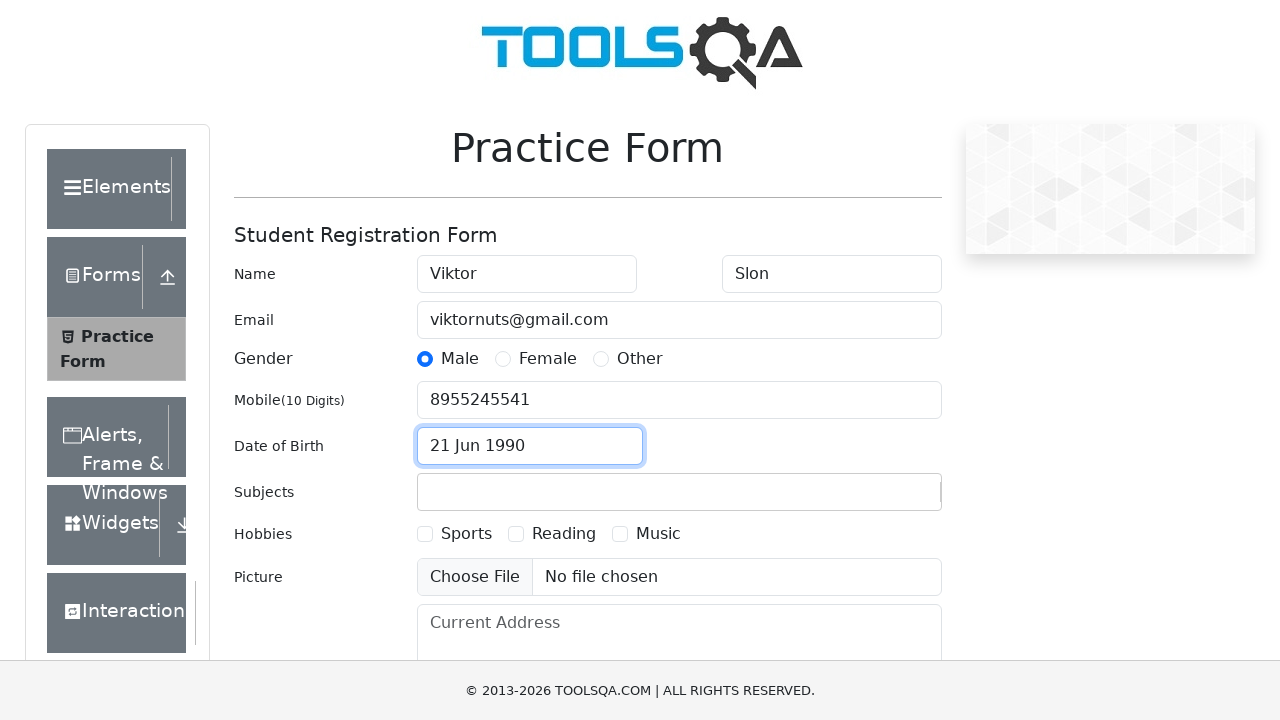

Entered 'English' in subjects field on #subjectsInput
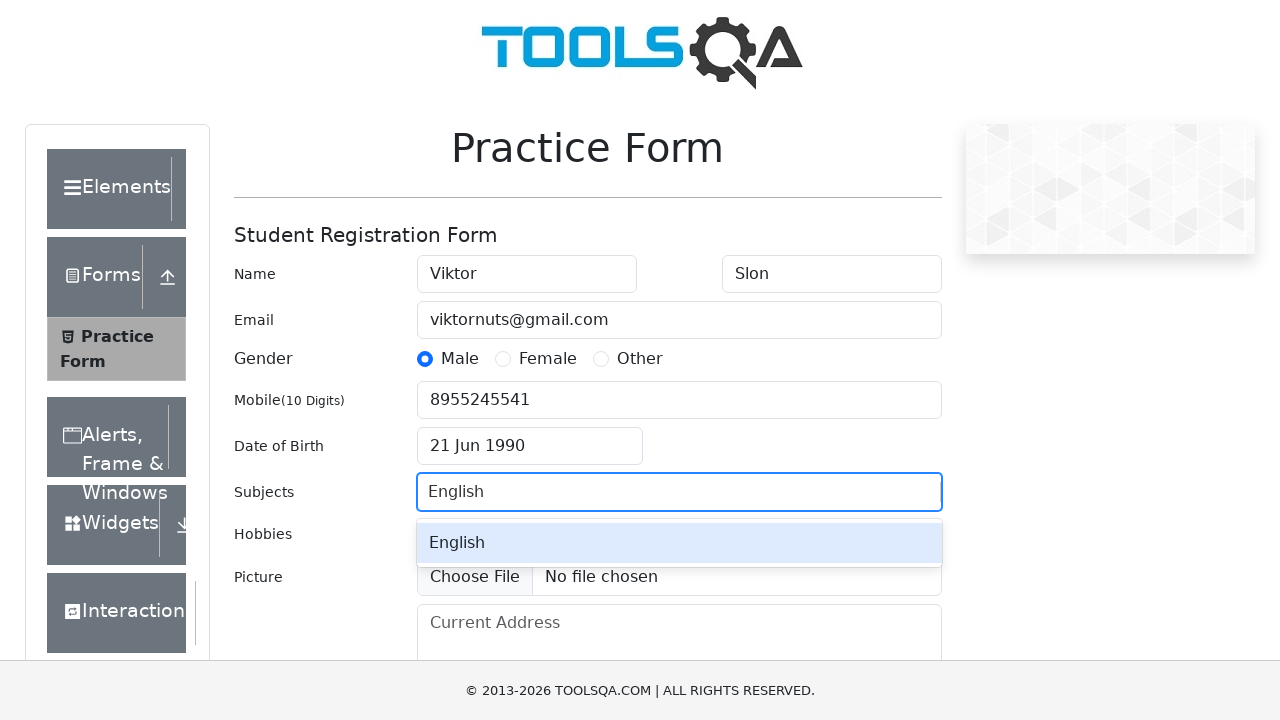

Confirmed English subject selection on #subjectsInput
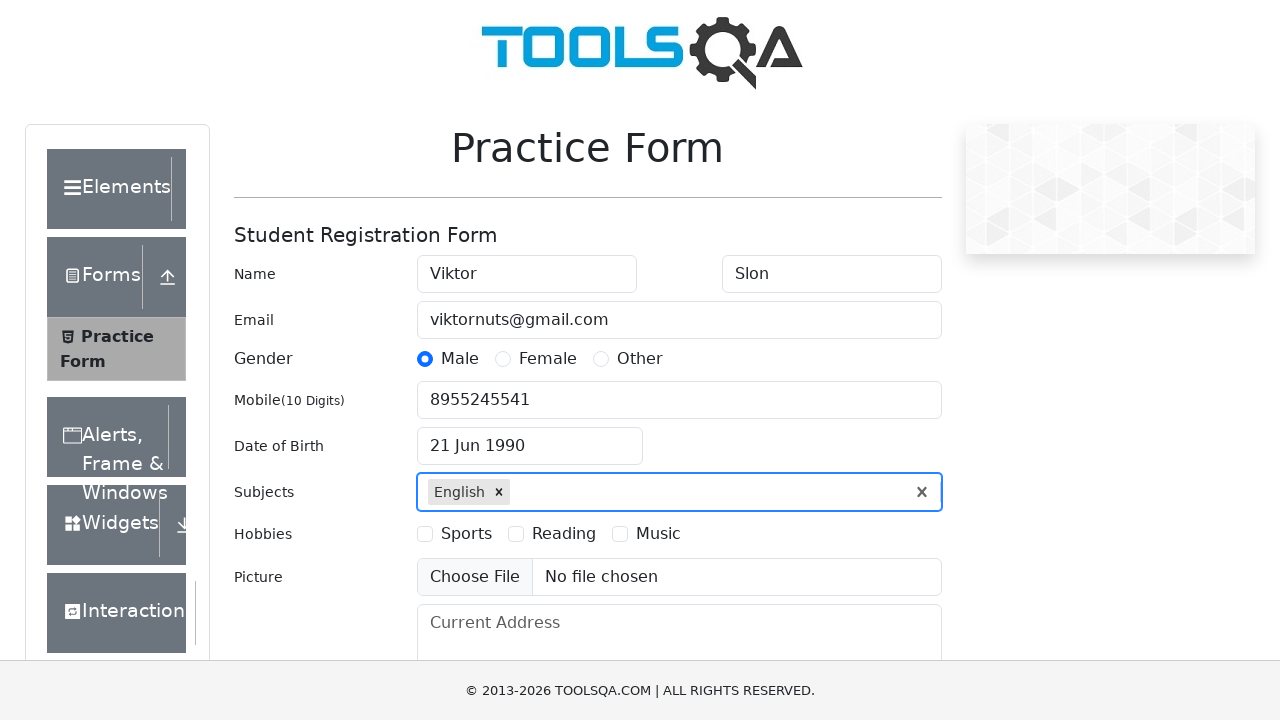

Entered 'Maths' in subjects field on #subjectsInput
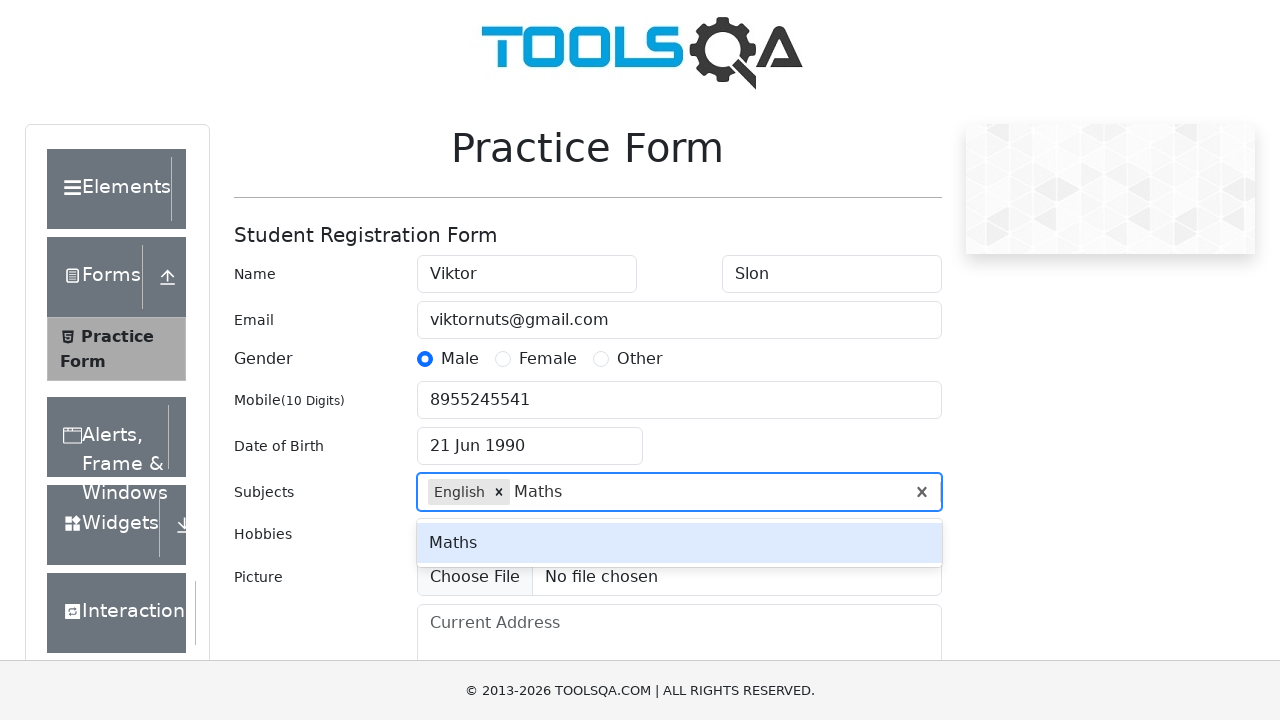

Confirmed Maths subject selection on #subjectsInput
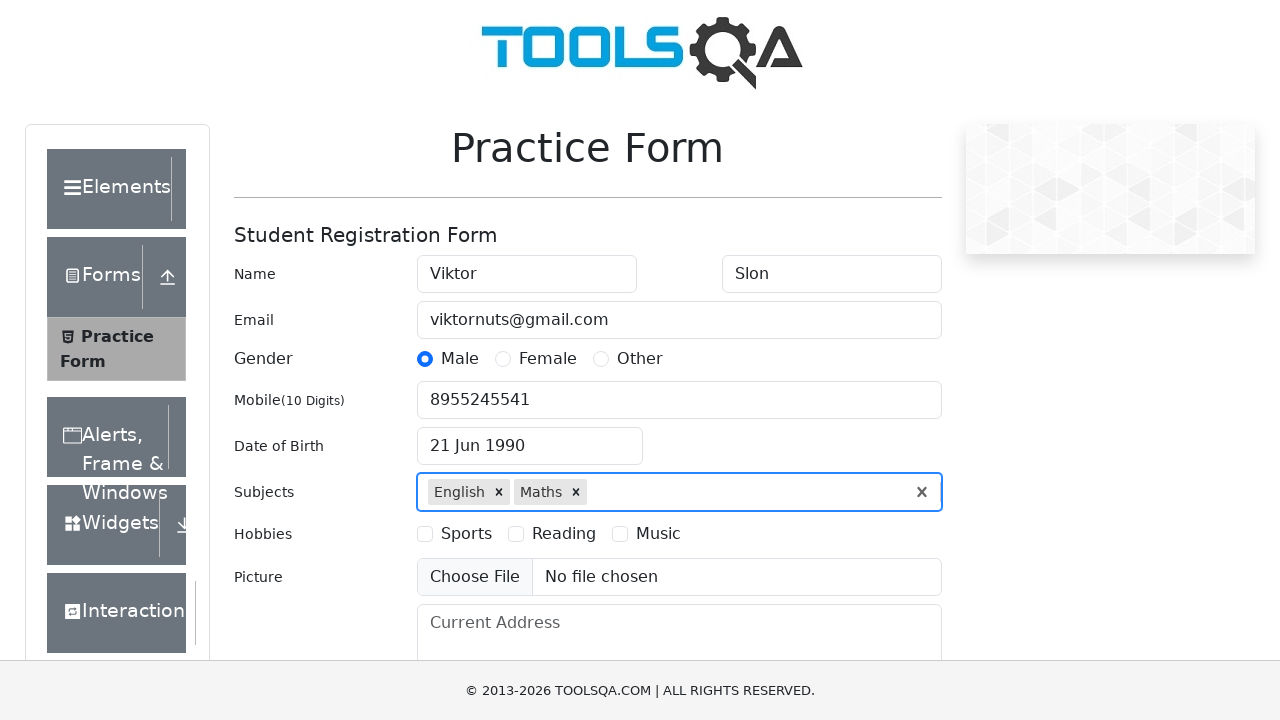

Selected Sports hobby at (466, 534) on label[for='hobbies-checkbox-1']
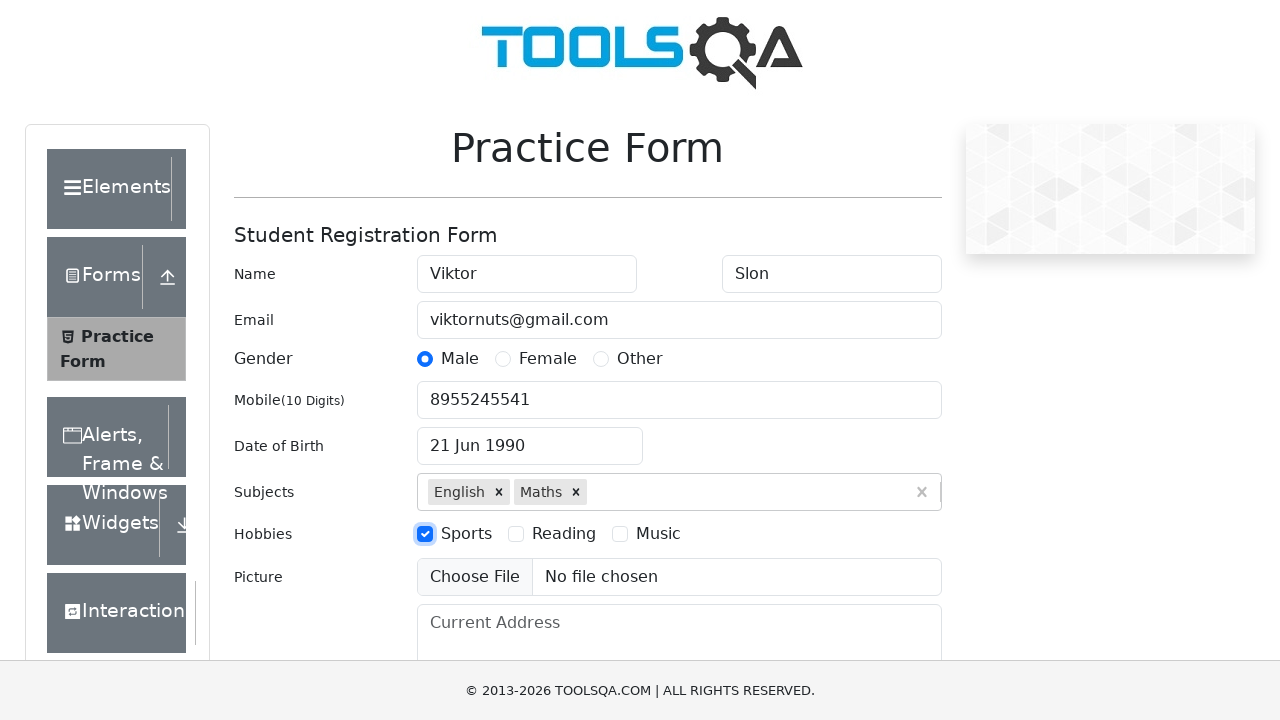

Selected Reading hobby at (564, 534) on label[for='hobbies-checkbox-2']
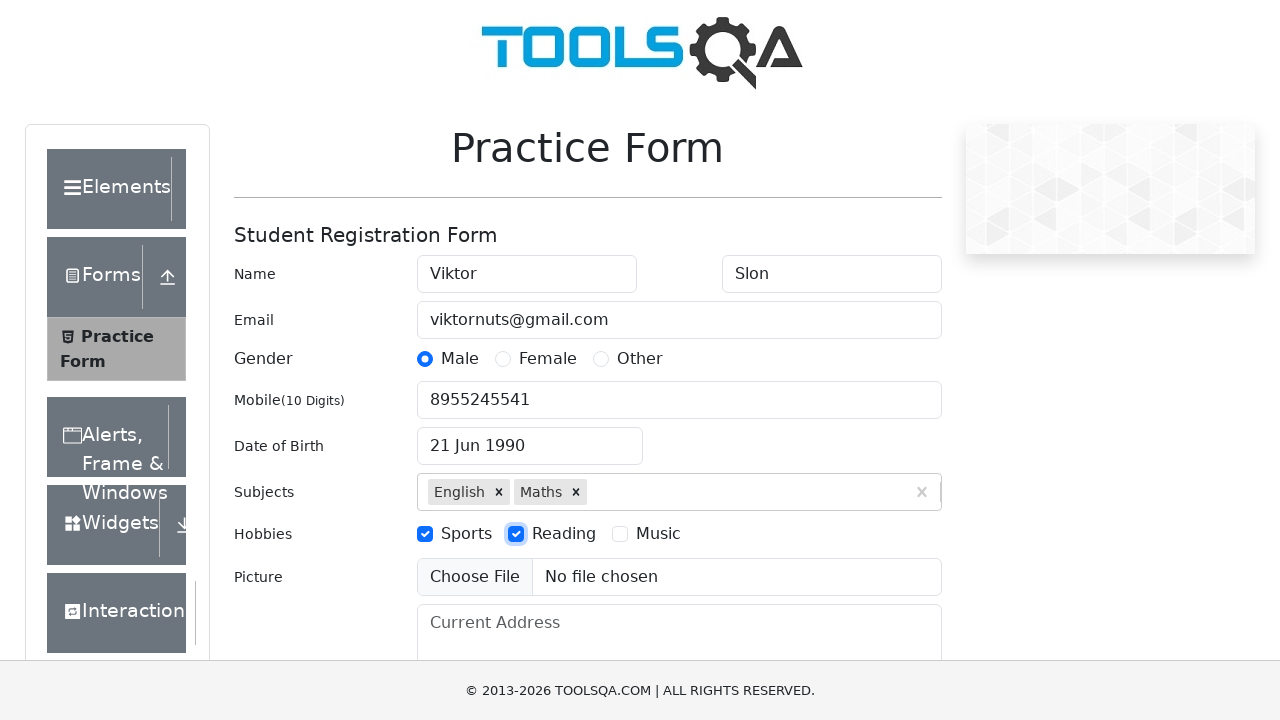

Filled current address with 'Nikolaya Shishka 21' on textarea[placeholder='Current Address']
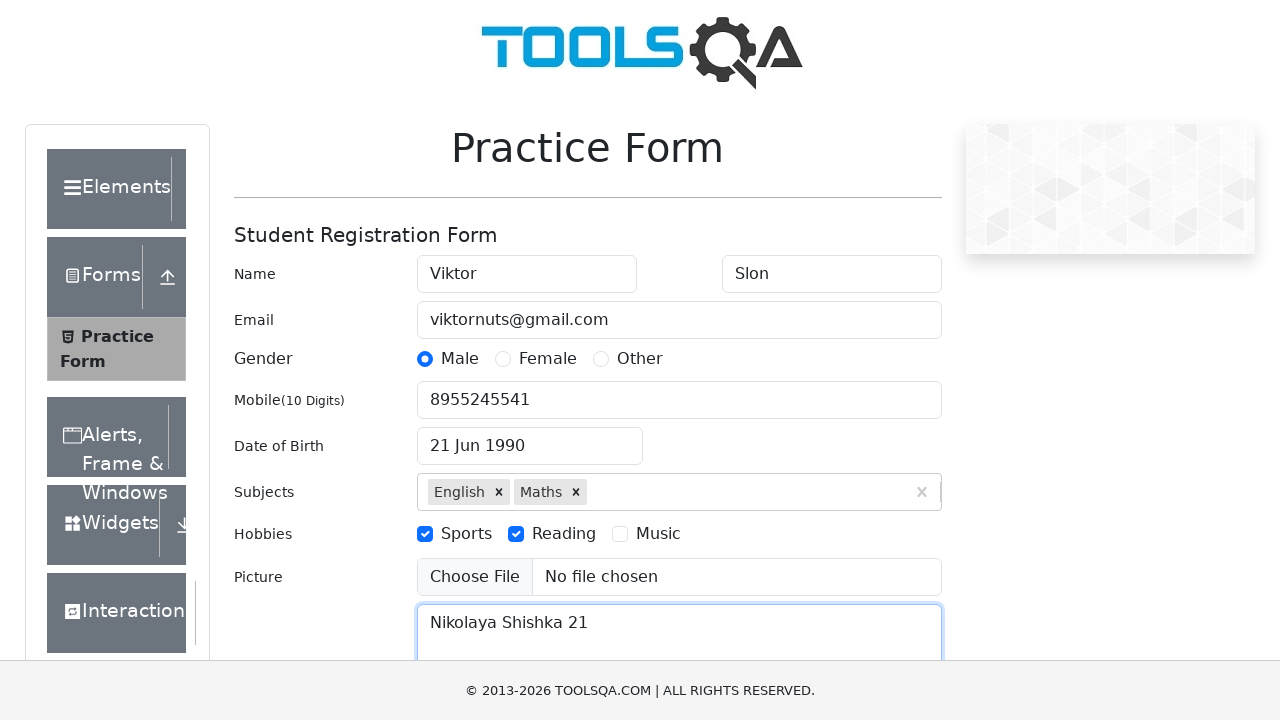

Scrolled address field into view
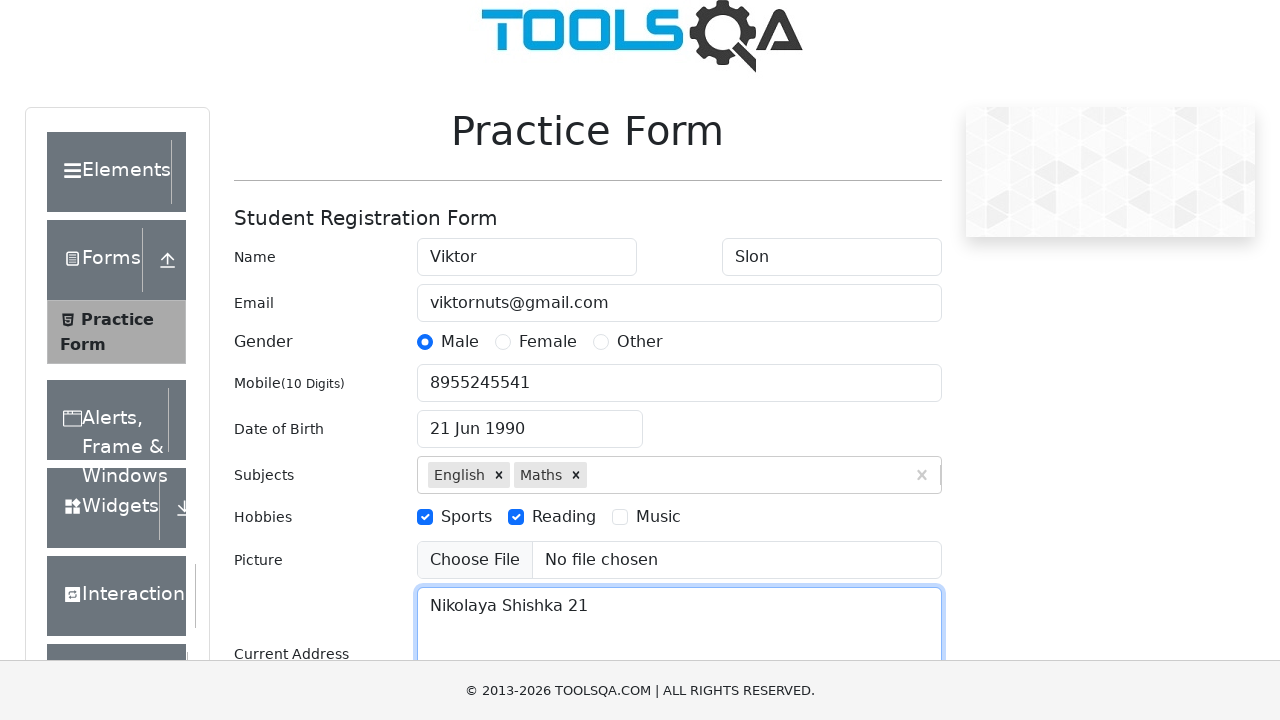

Entered 'Raj' in state selection field on #react-select-3-input
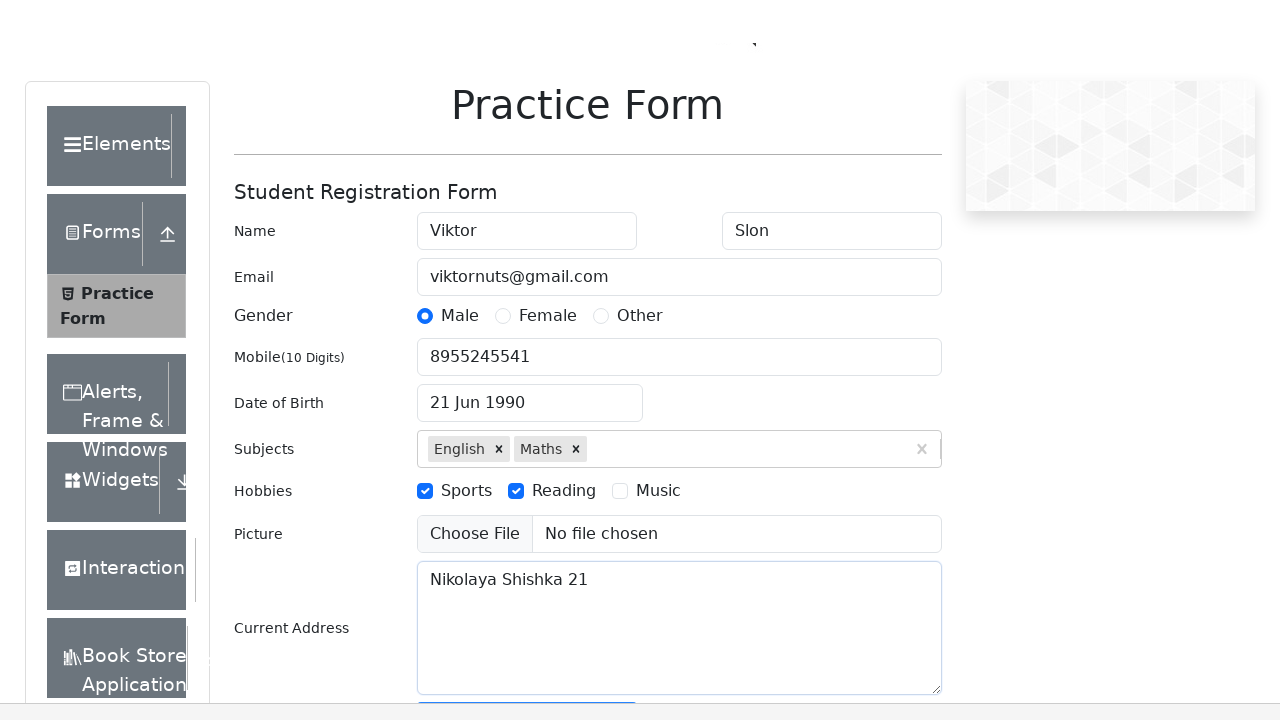

Selected Rajasthan as state on #react-select-3-input
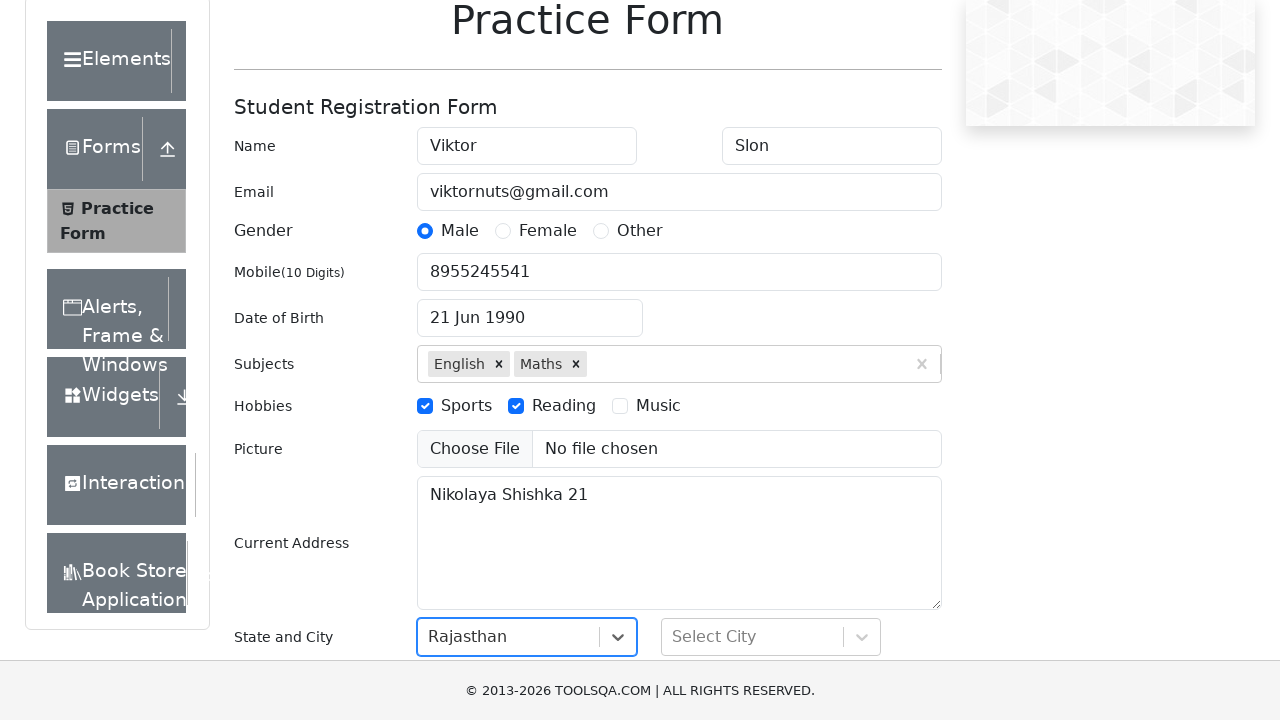

Entered 'Jaise' in city selection field on #react-select-4-input
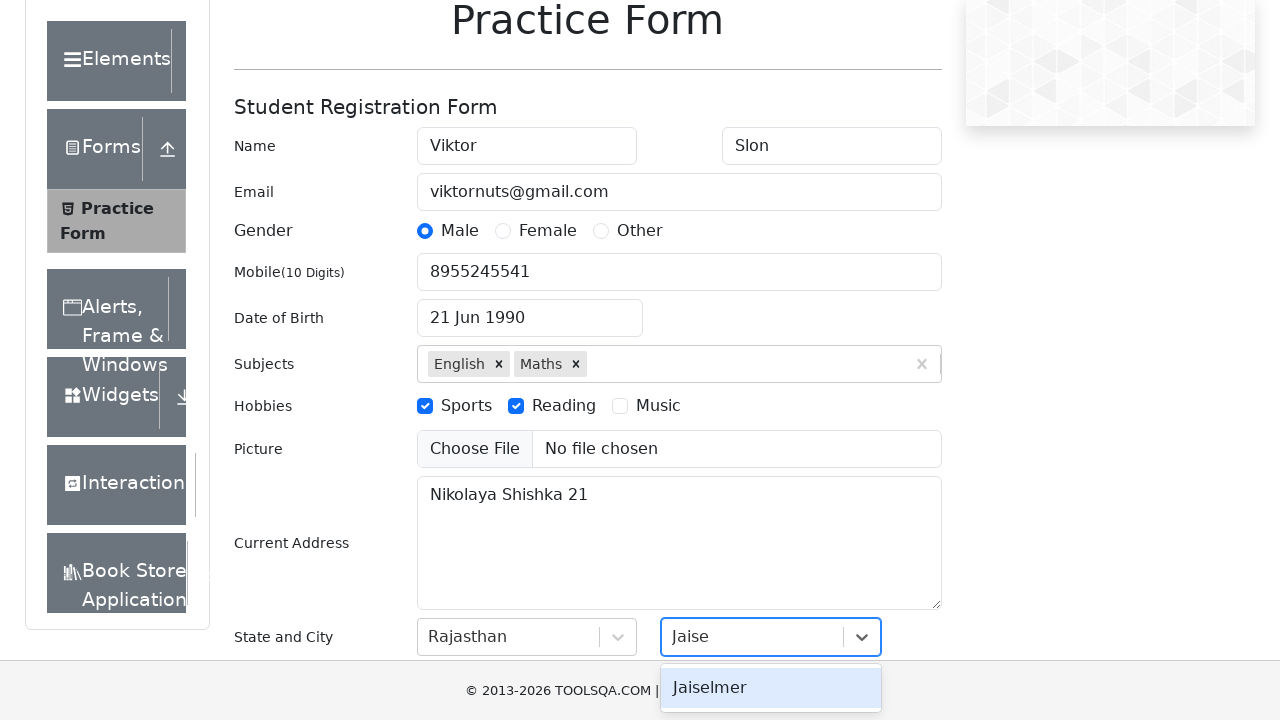

Selected Jaiselmer as city on #react-select-4-input
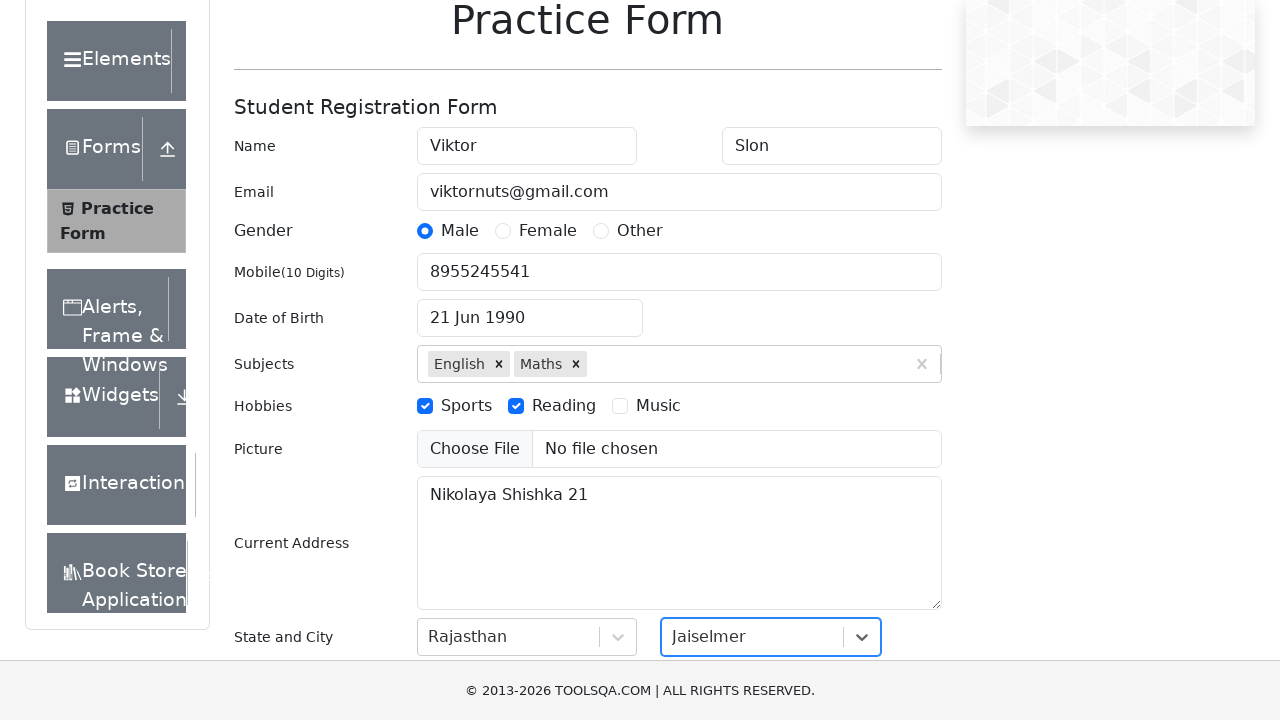

Clicked submit button to submit form at (885, 499) on #submit
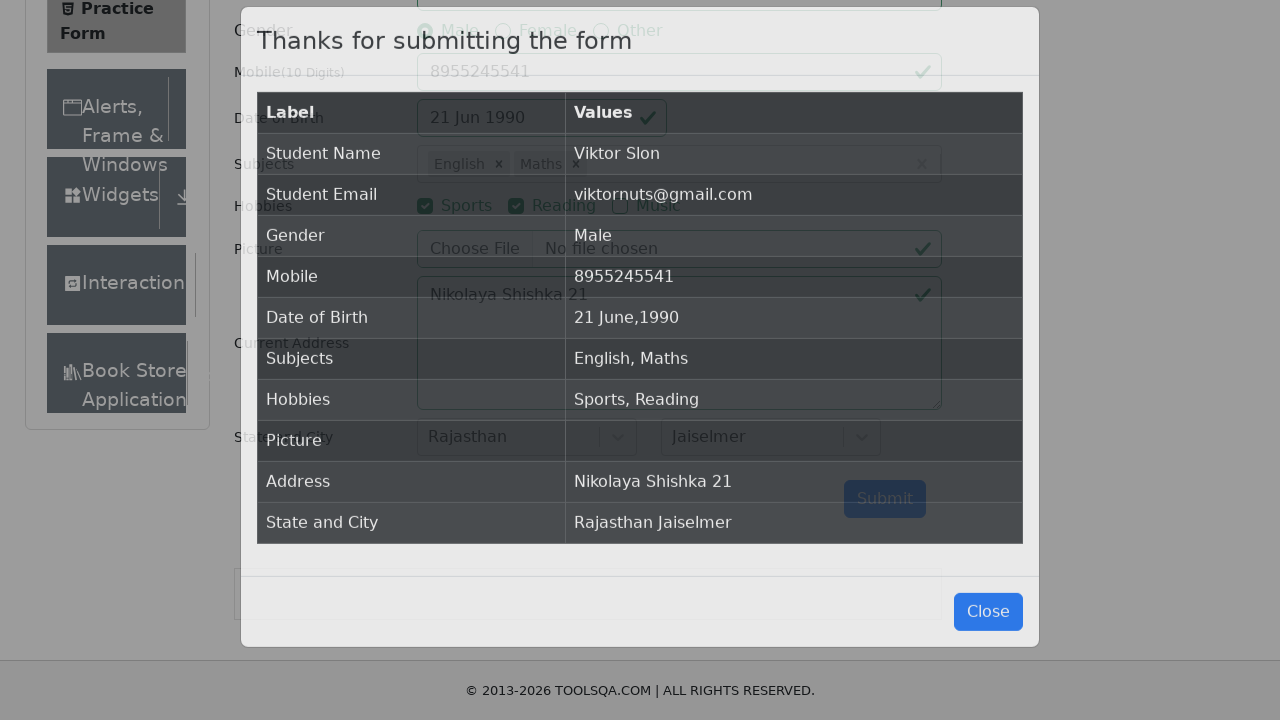

Modal with submitted data appeared
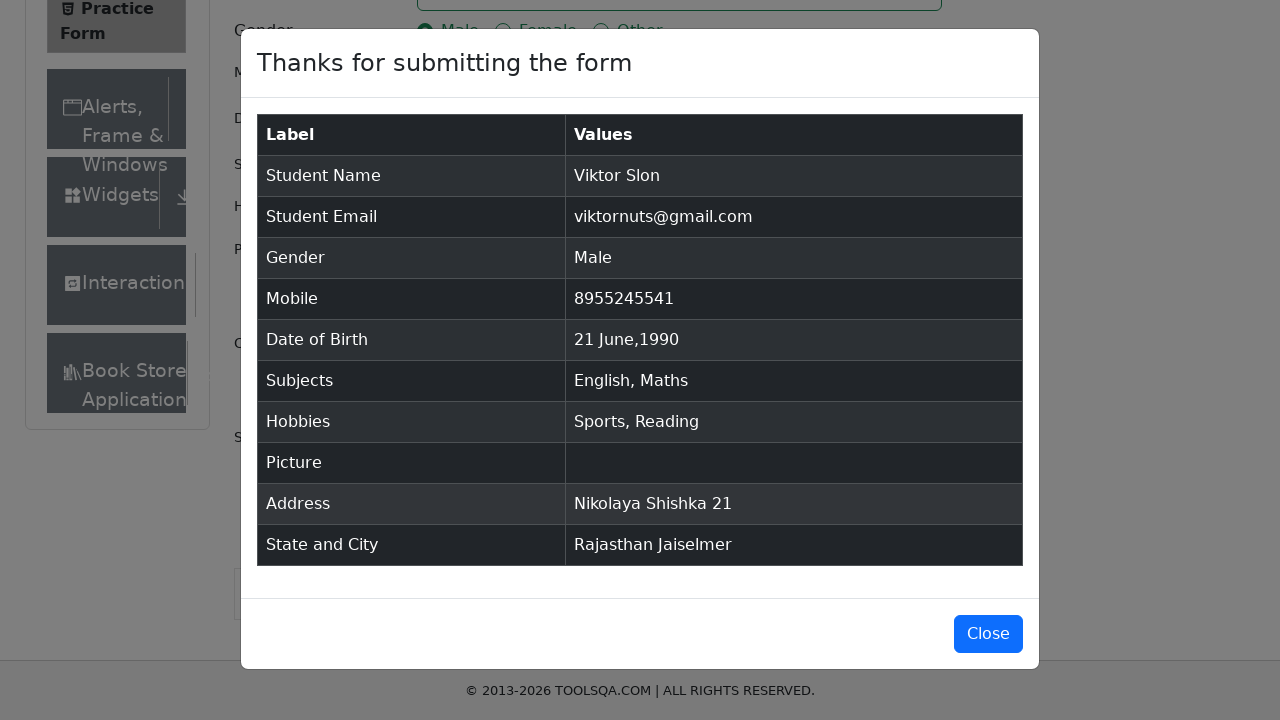

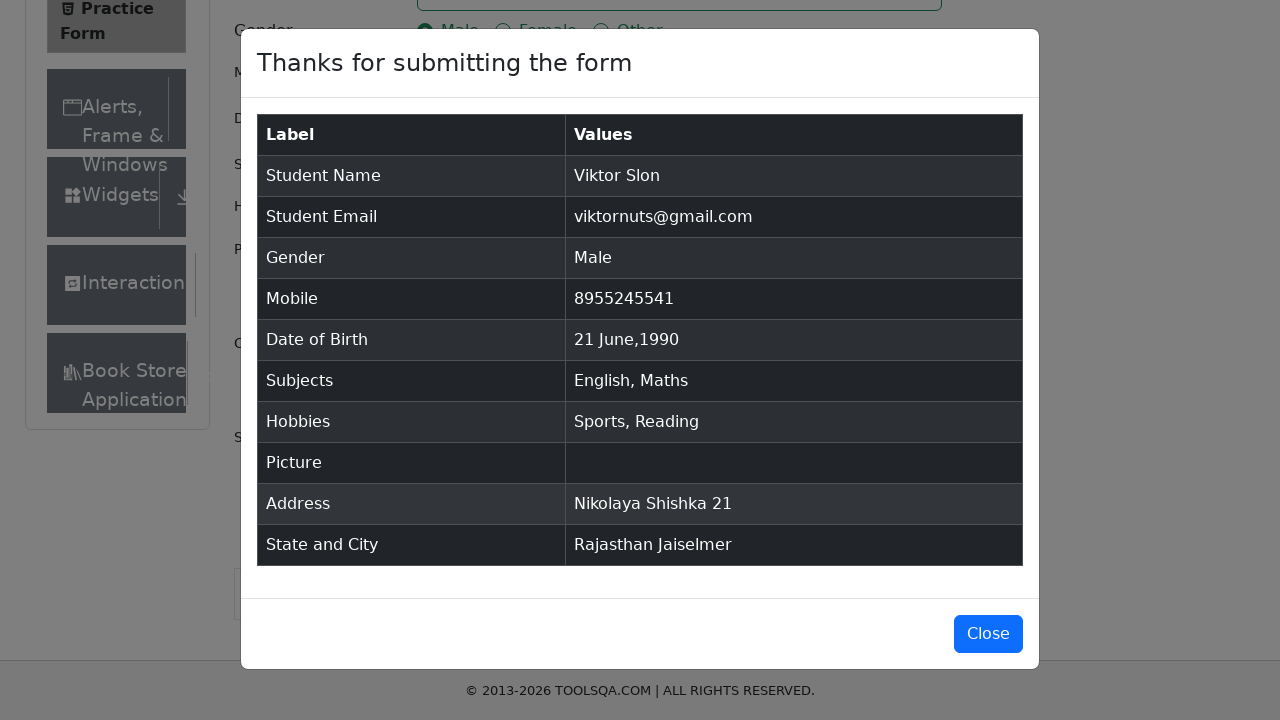